Tests custom radio button on a Google Form by selecting the "Hà Nội" city option

Starting URL: https://docs.google.com/forms/d/e/1FAIpQLSfiypnd69zhuDkjKgqvpID9kwO29UCzeCVrGGtbNPZXQok0jA/viewform

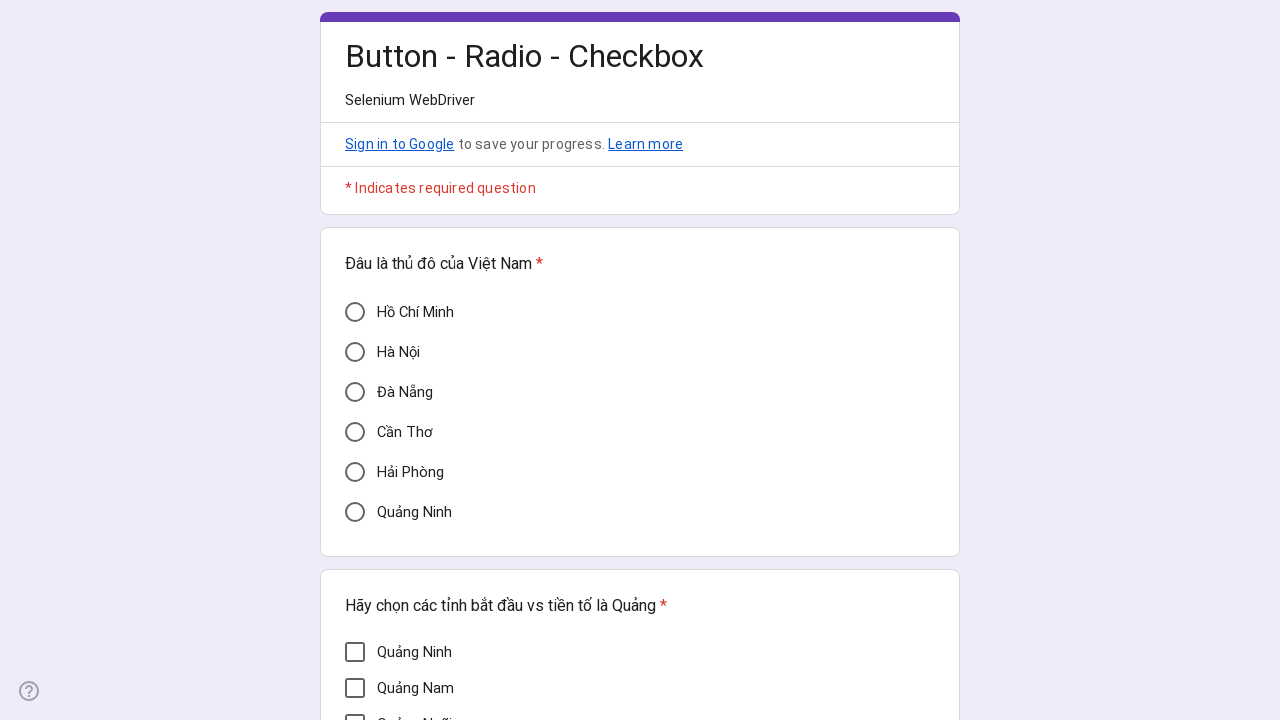

Clicked on Hà Nội city radio button at (355, 352) on //div[@aria-label='Hà Nội']
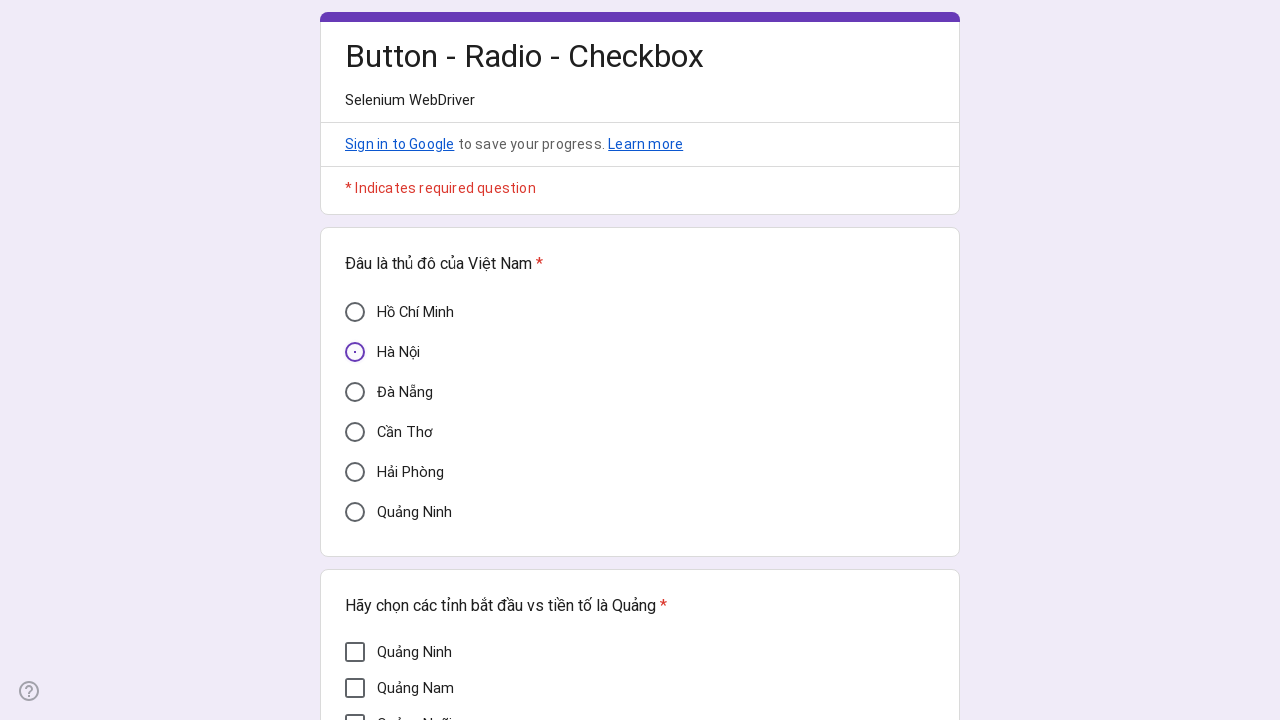

Waited 1 second for radio button selection to process
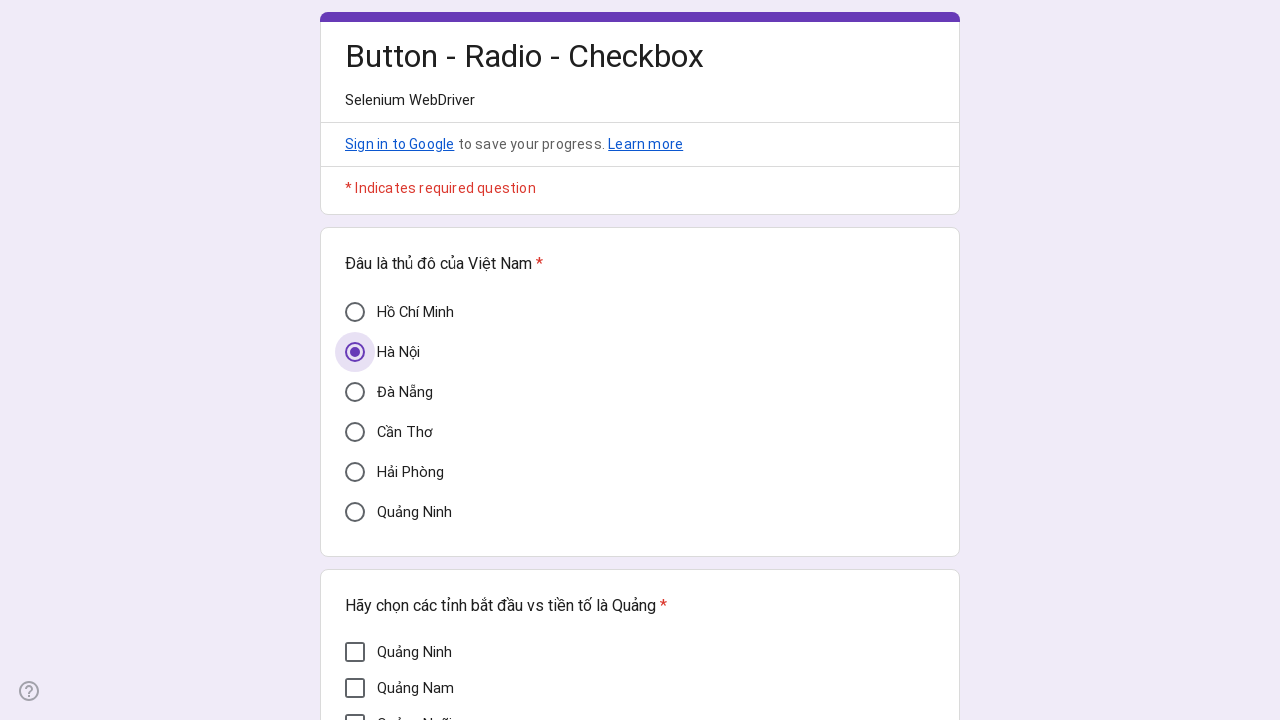

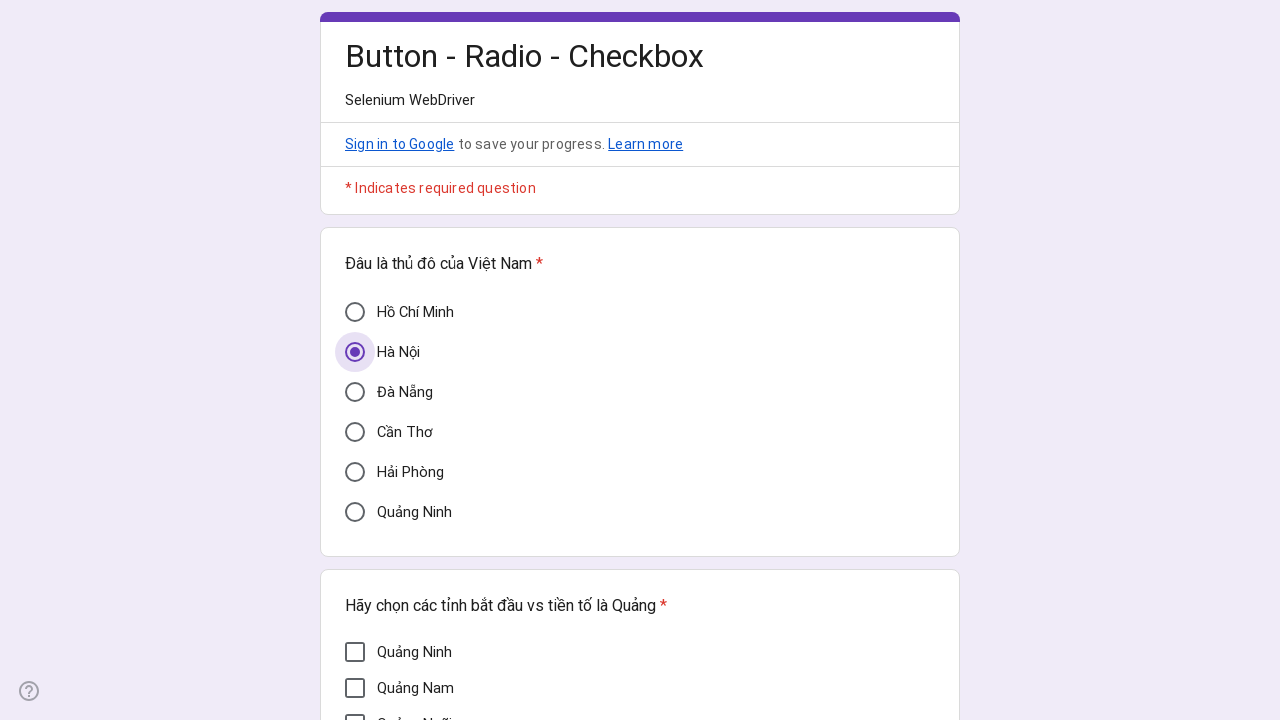